Navigates to a table page and iterates through table rows and columns to verify table structure and content

Starting URL: https://www.leafground.com/dashboard.xhtml

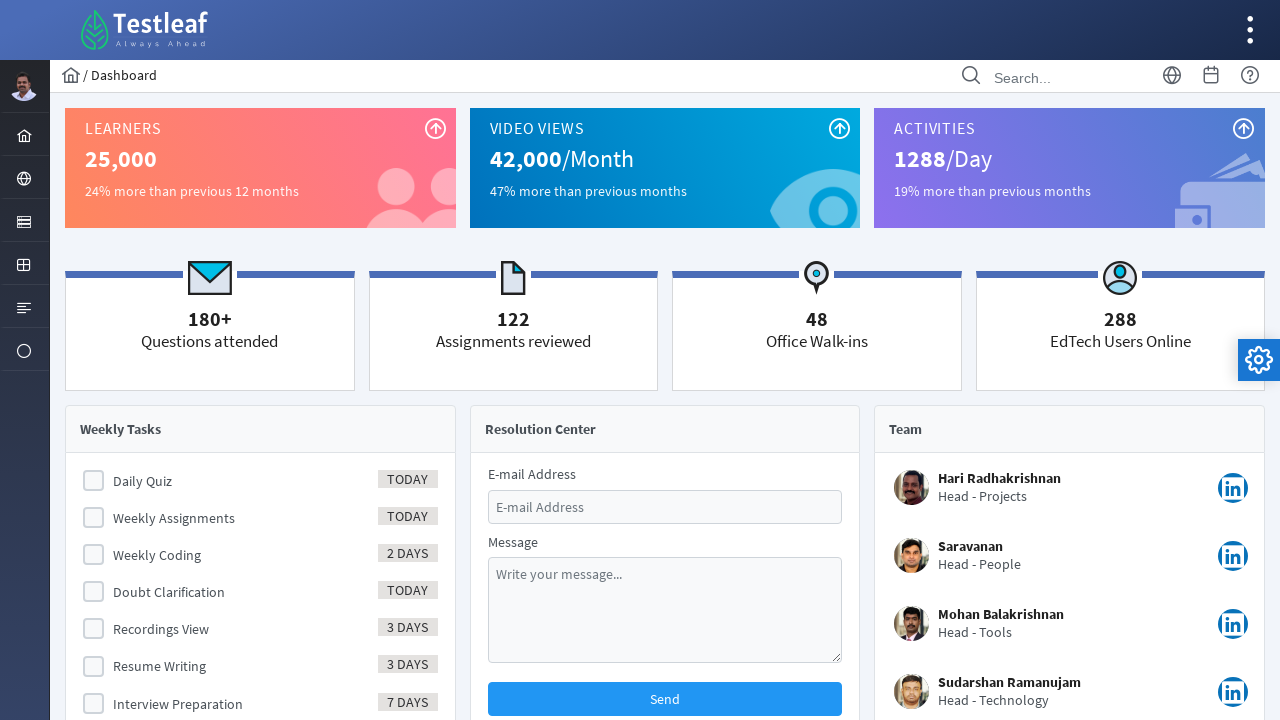

Clicked table menu button at (24, 265) on //*[@id="menuform:j_idt41"]/a/i[1]
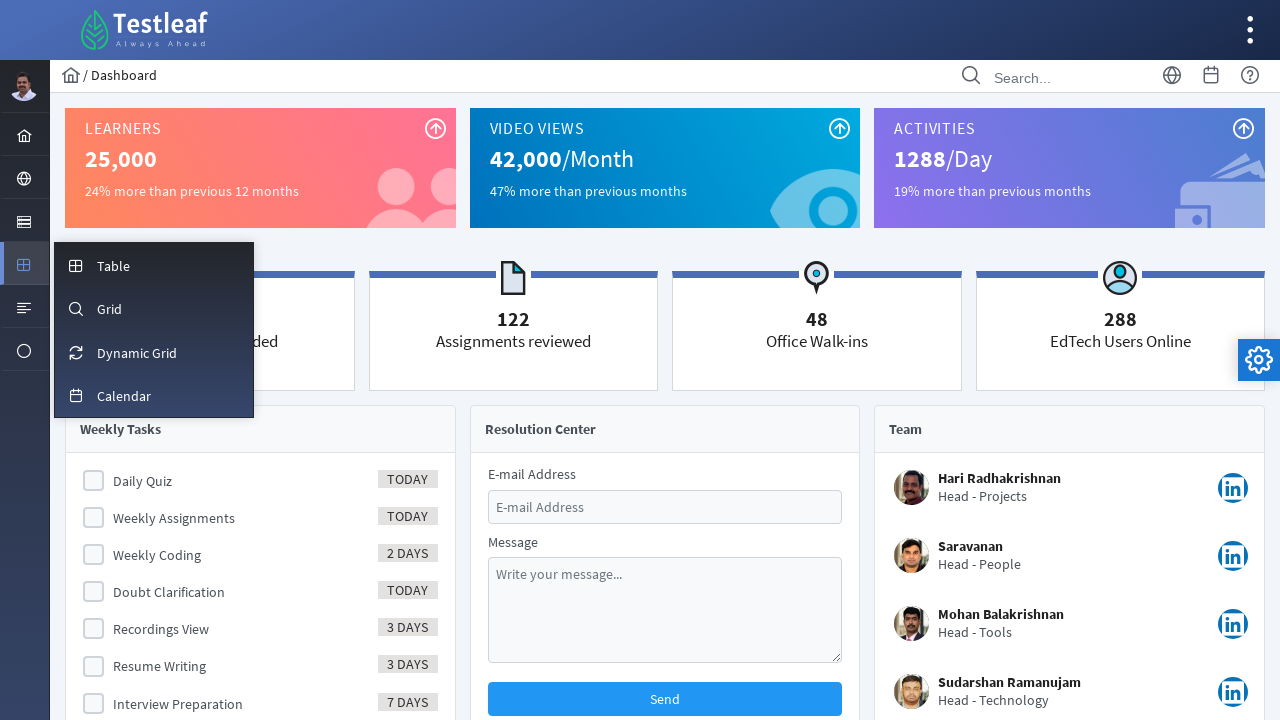

Clicked table submenu item at (154, 265) on //*[@id="menuform:m_table"]/a
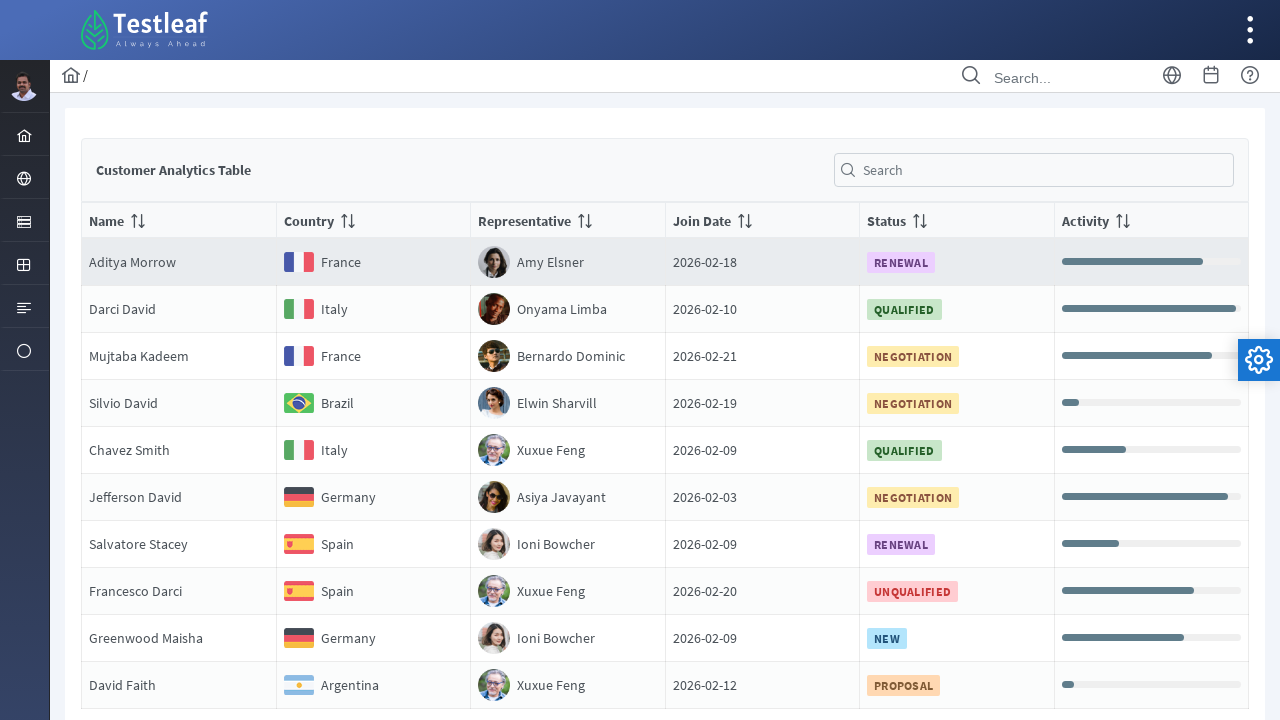

Table loaded successfully
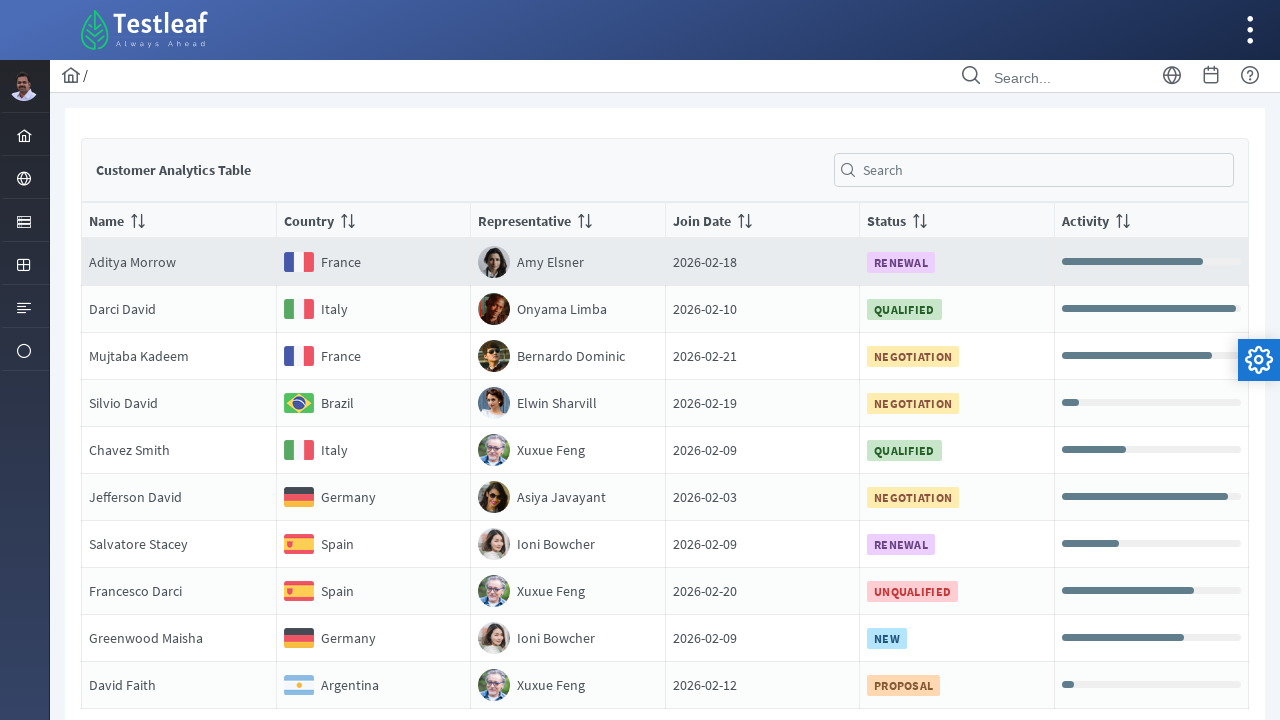

Verified table rows are present in the DOM
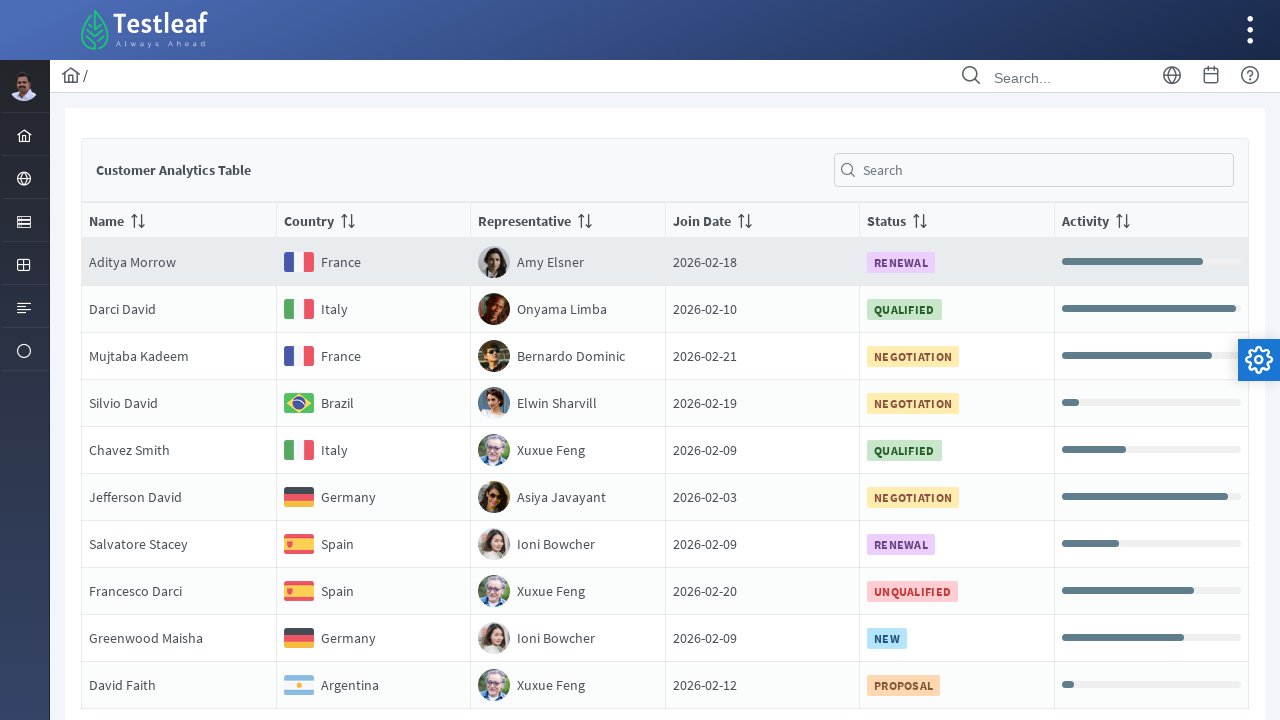

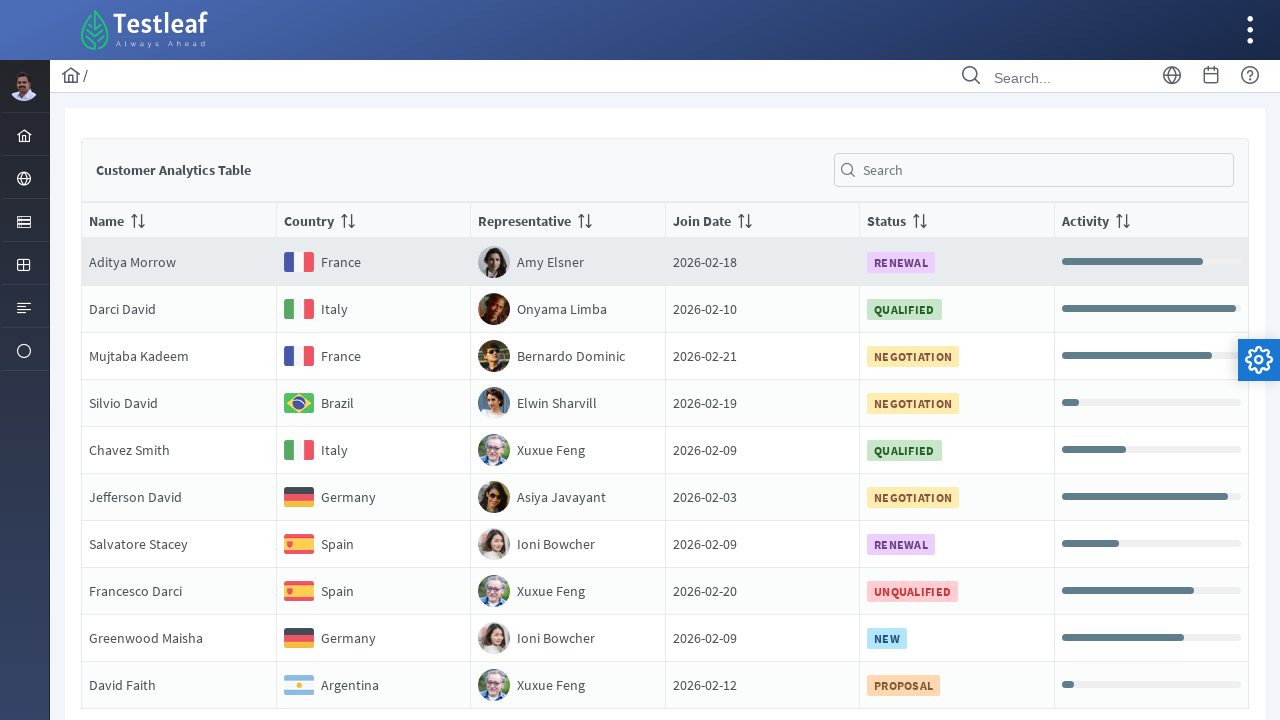